Tests browser window management operations including maximize, minimize, fullscreen, and setting custom position and size

Starting URL: https://techproeducation.com

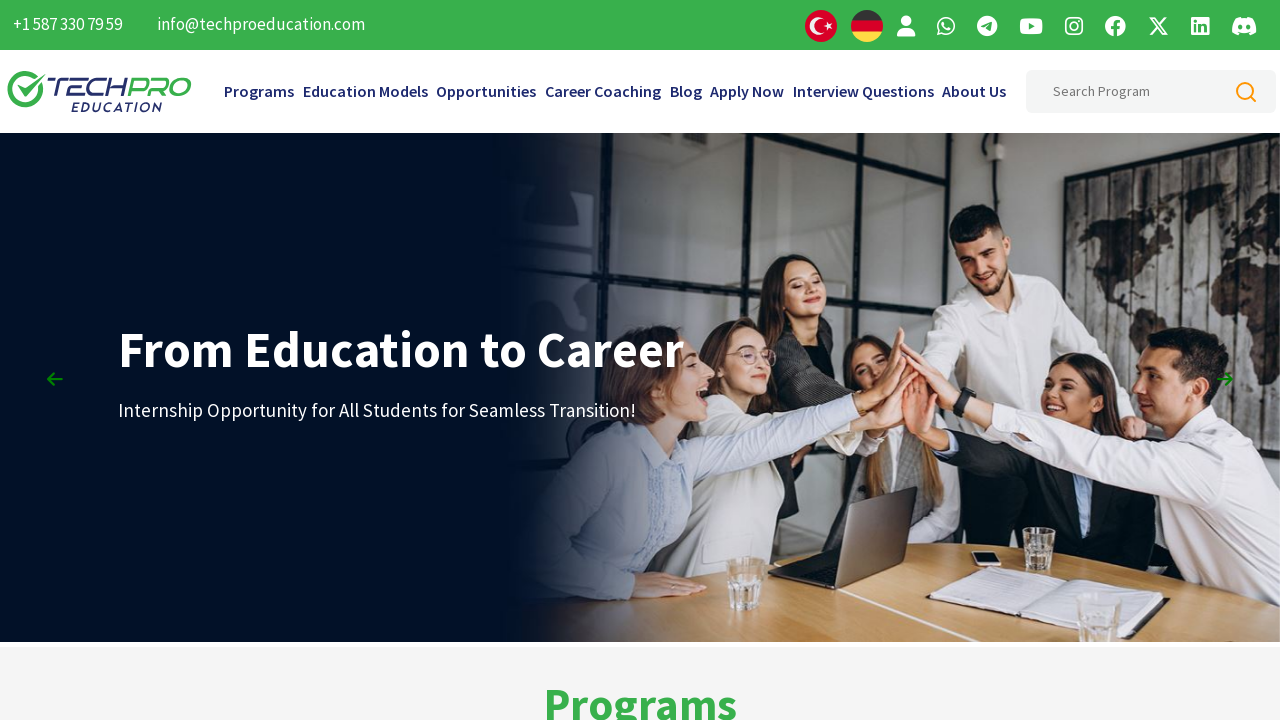

Set viewport to maximize window size (1920x1080)
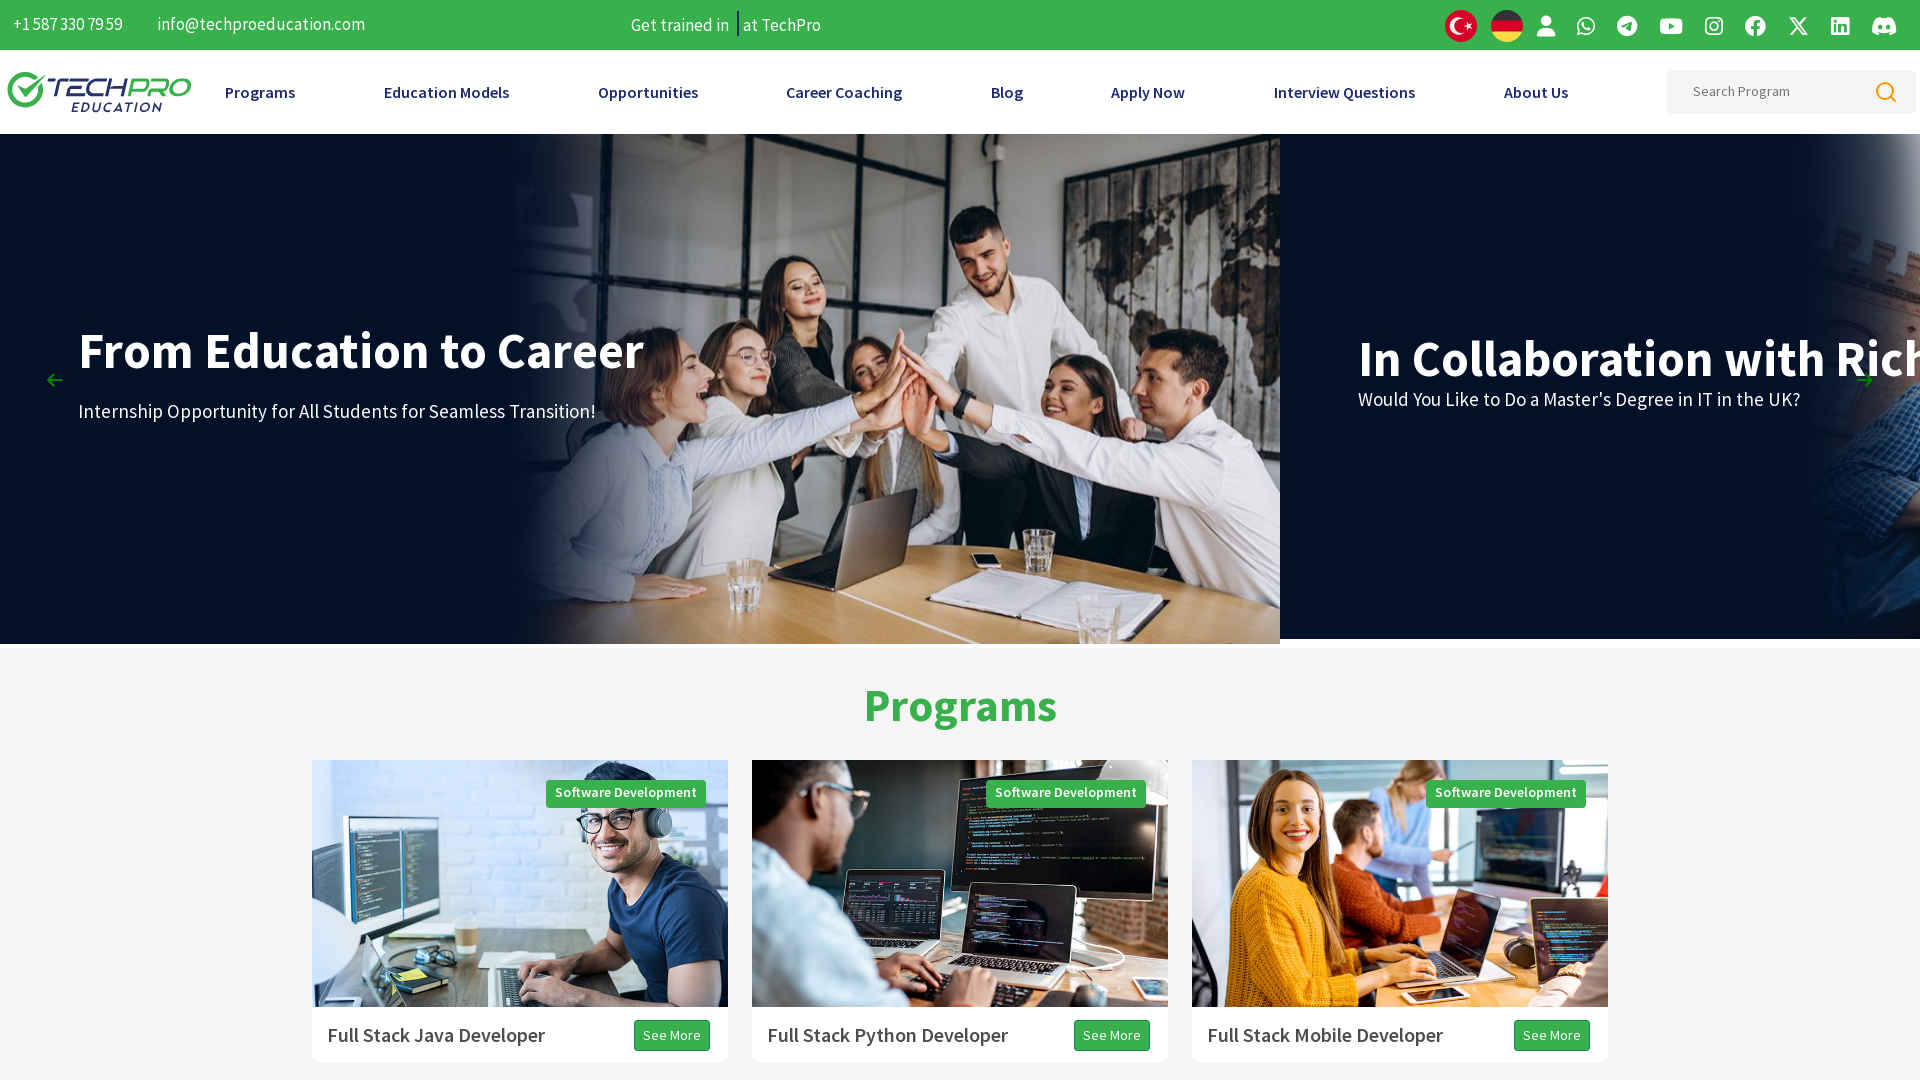

Set viewport to minimize window size (100x100)
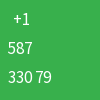

Set viewport to fullscreen size (1920x1080)
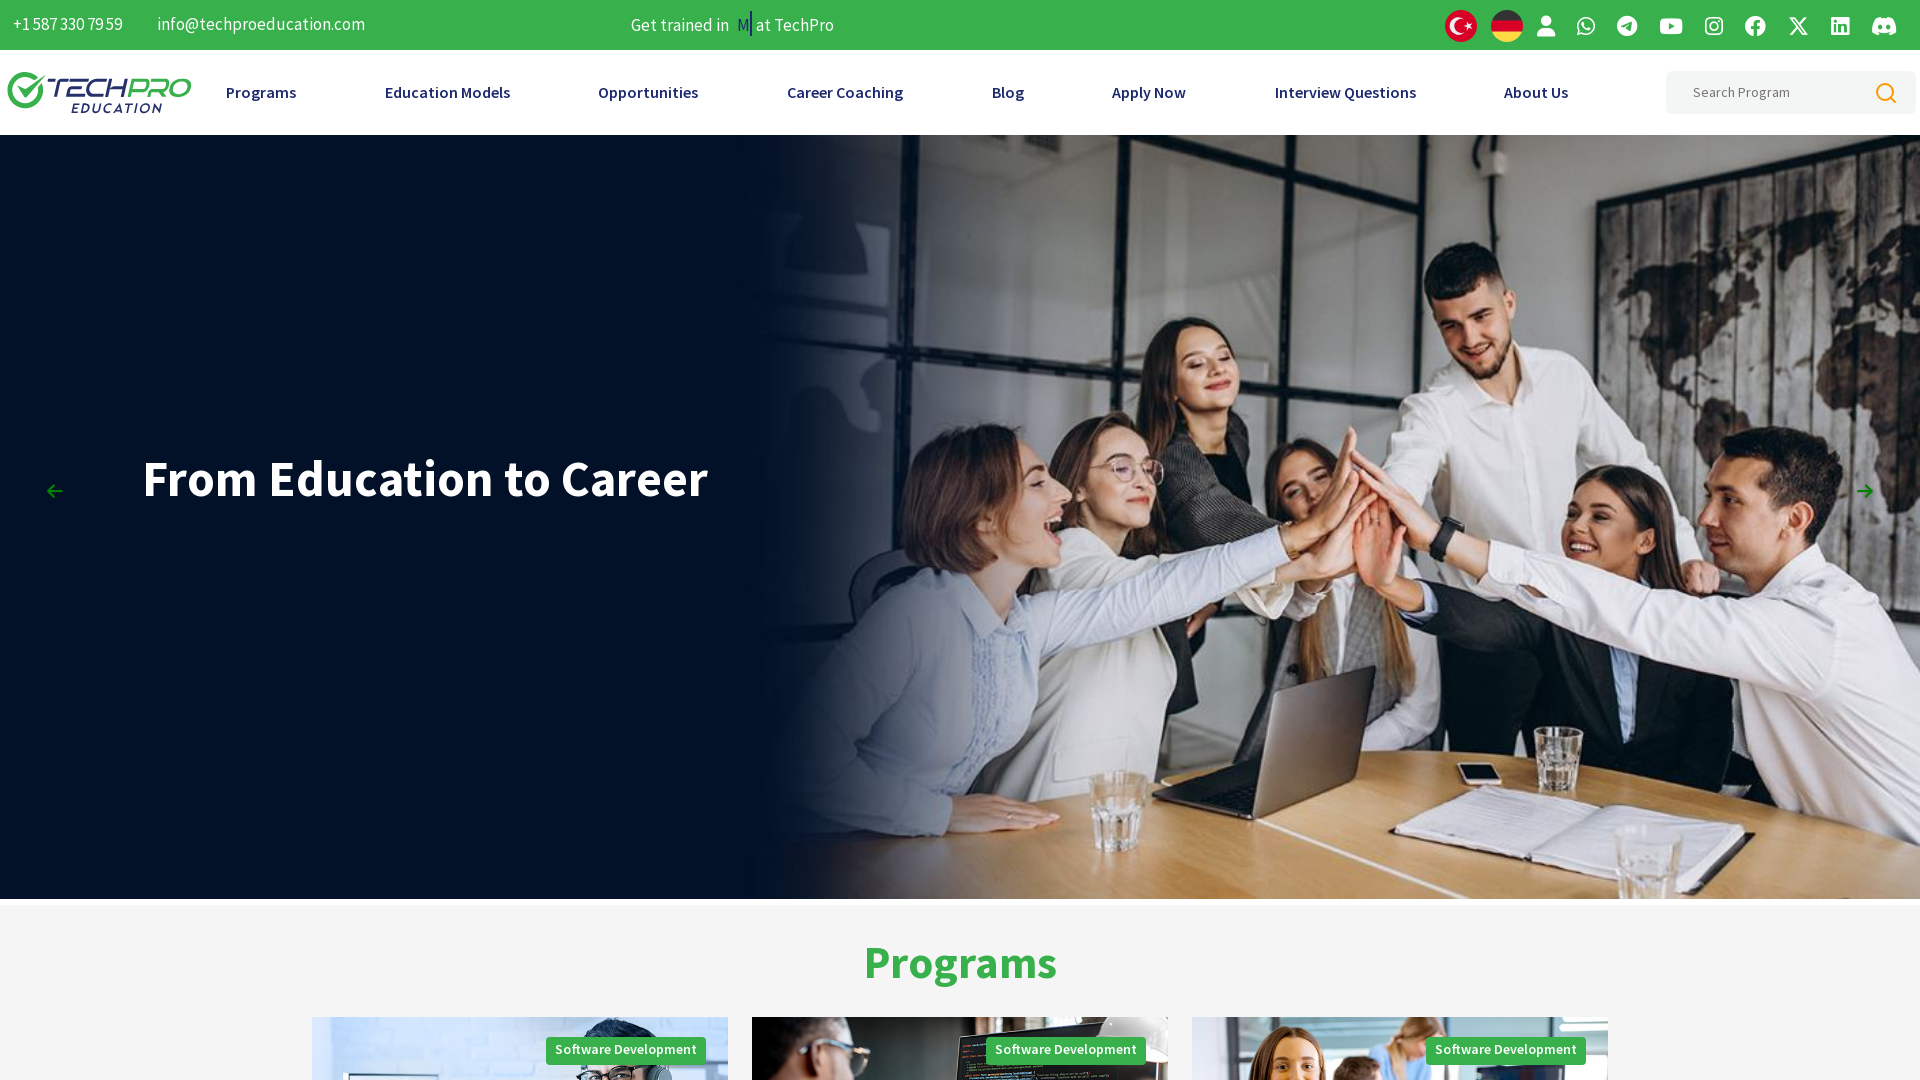

Set viewport to custom size (600x600)
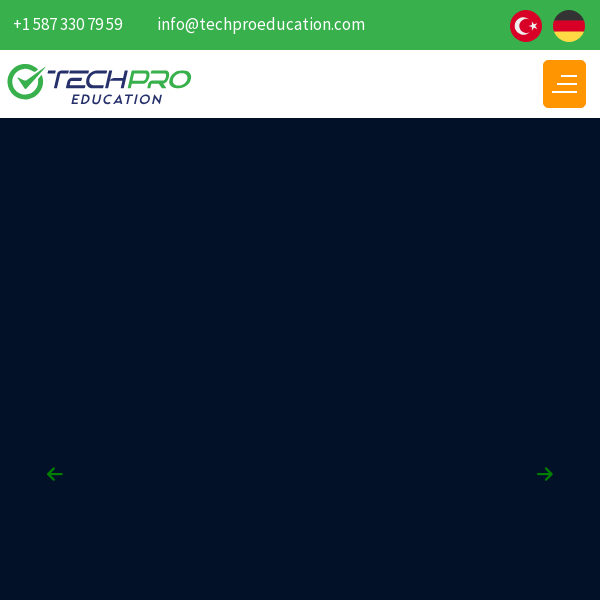

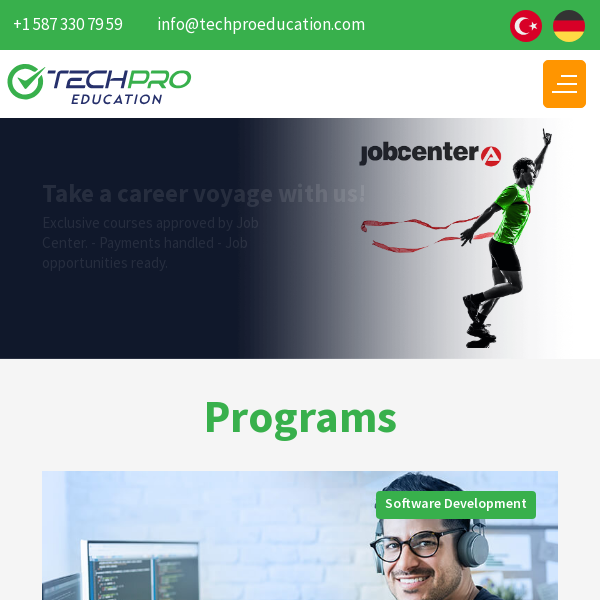